Tests navigation to languages starting with numbers and verifies there are 10 languages listed

Starting URL: http://www.99-bottles-of-beer.net/

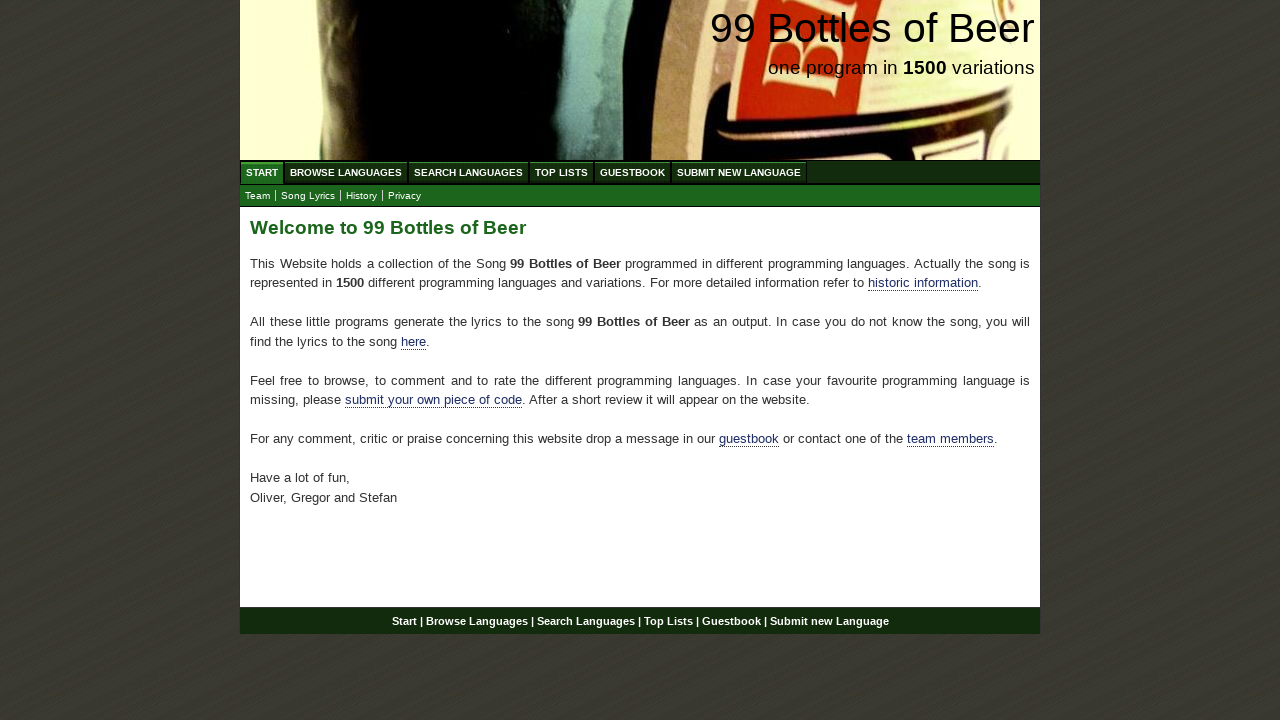

Clicked on Browse Languages menu at (346, 172) on #menu li a[href='/abc.html']
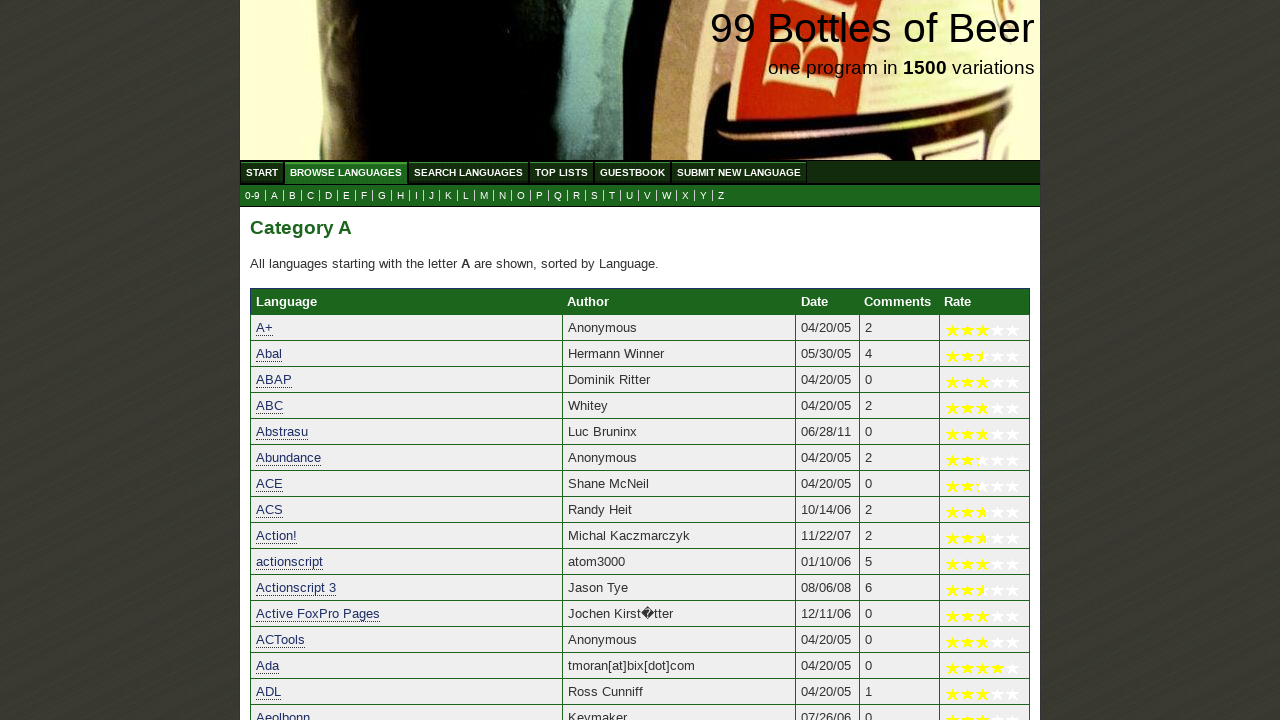

Clicked on '0' link to view languages starting with numbers at (252, 196) on a[href='0.html']
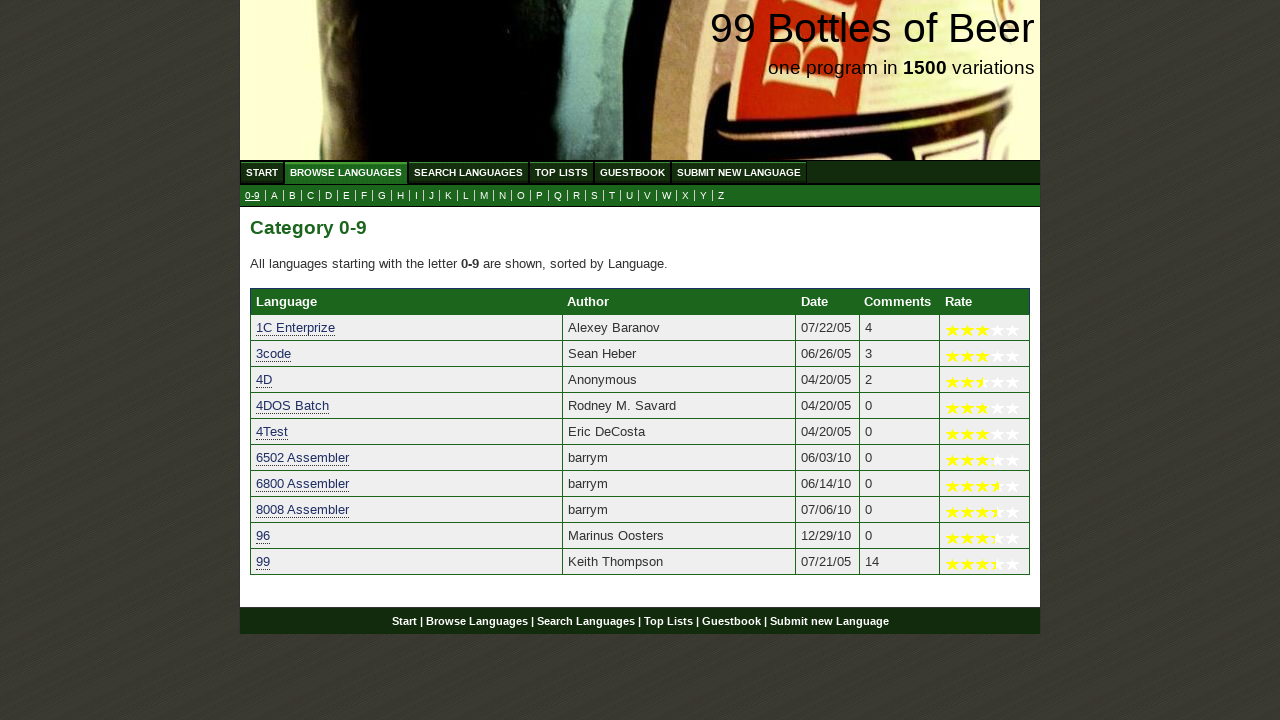

Language table loaded with 10 languages
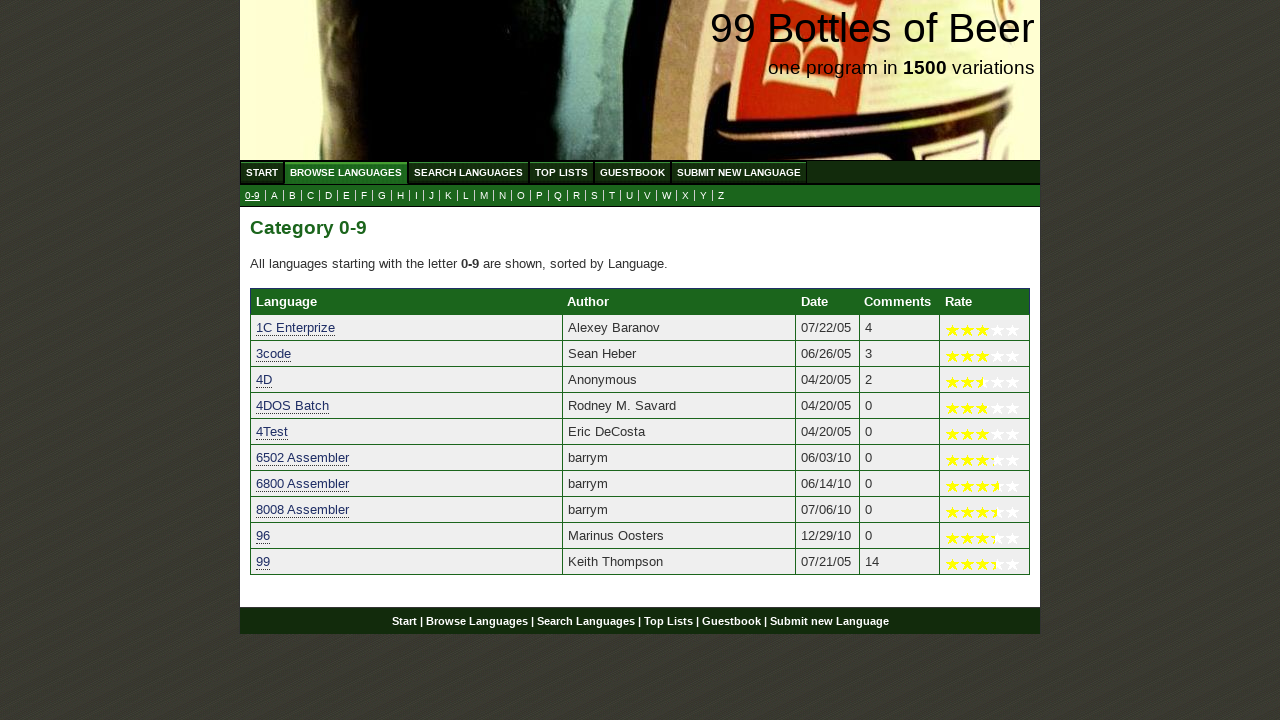

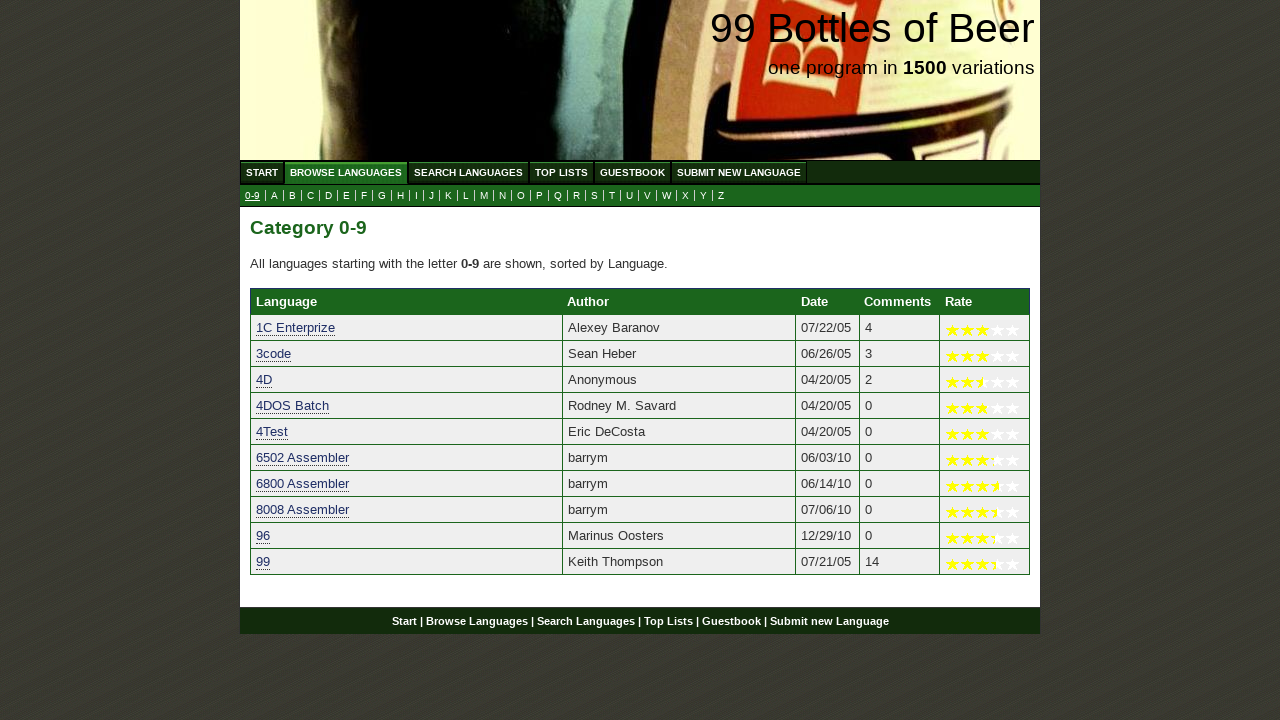